Tests checkbox functionality by selecting specific checkboxes and verifying their checked state

Starting URL: http://antoniotrindade.com.br/treinoautomacao/elementsweb.html

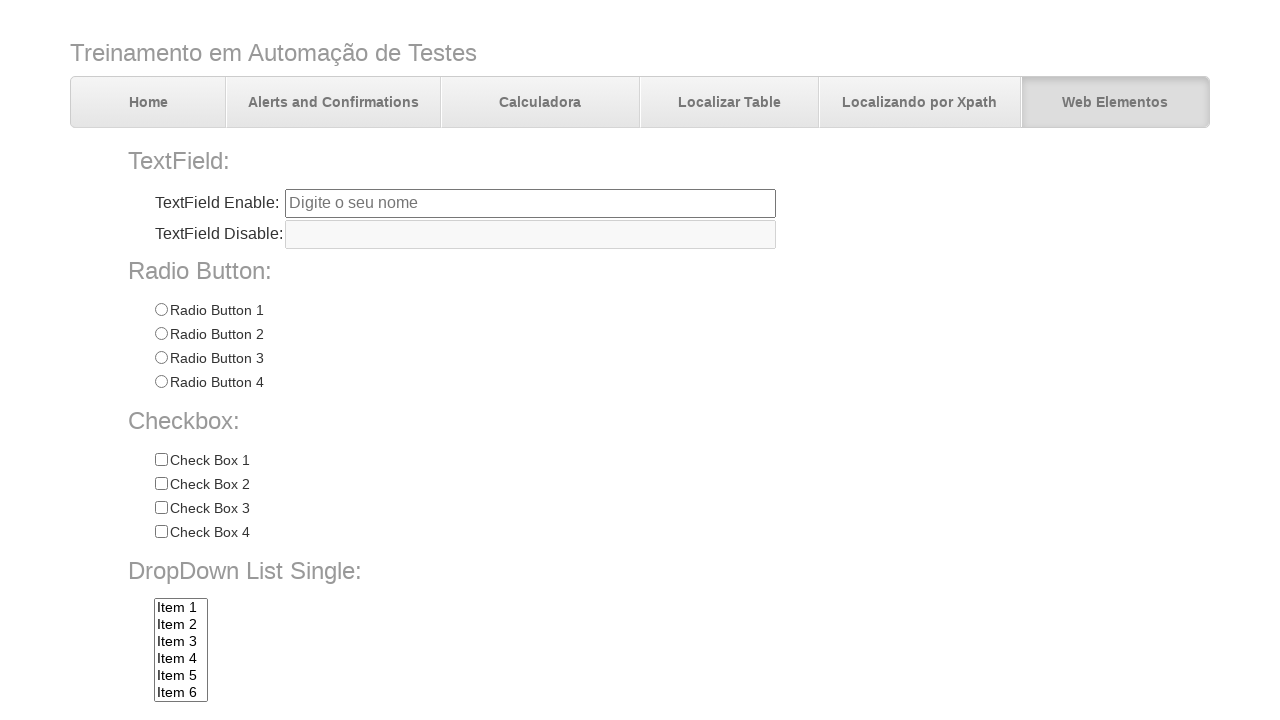

Waited for checkboxes to load
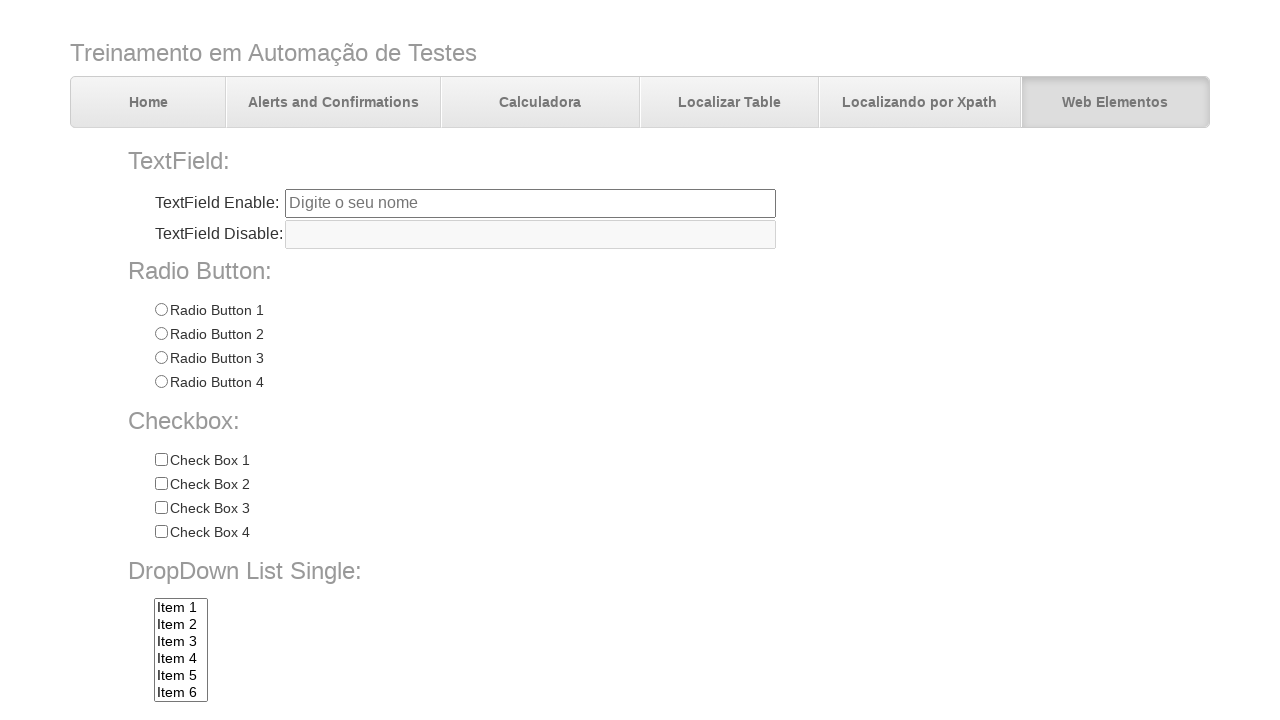

Clicked checkbox with value 'Check 3' at (161, 508) on input[name='chkbox'][value='Check 3']
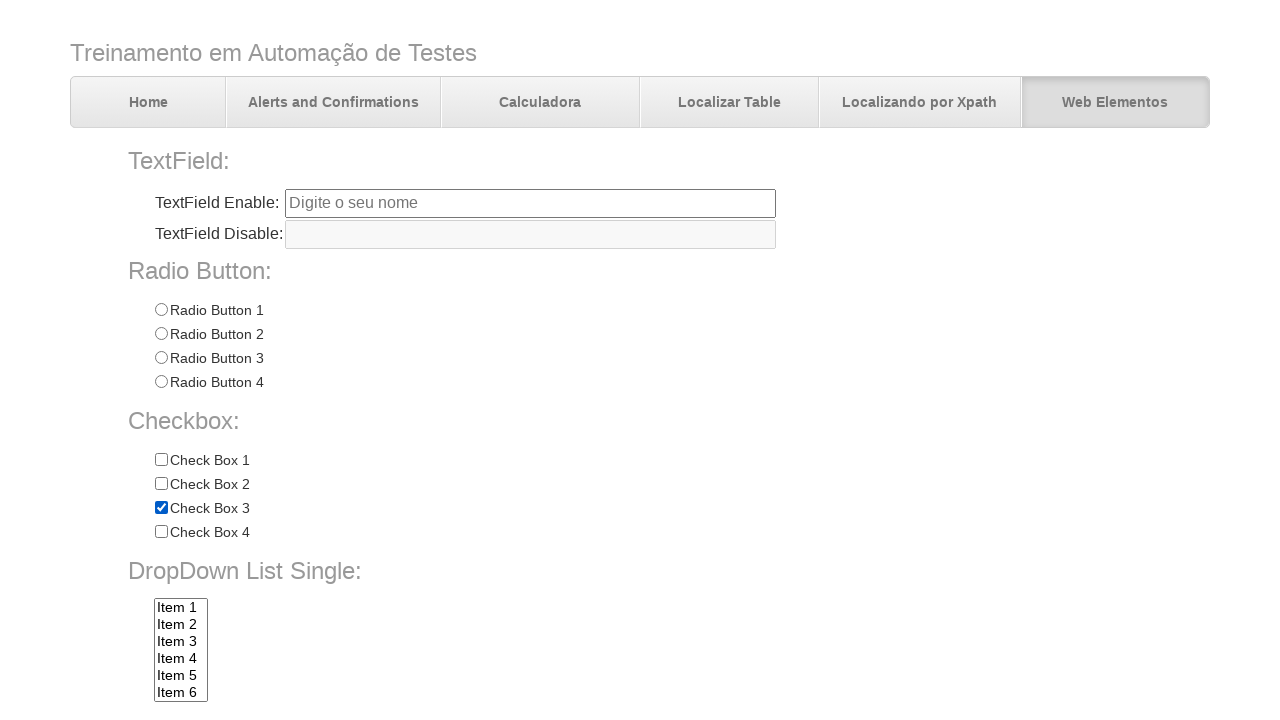

Clicked checkbox with value 'Check 4' at (161, 532) on input[name='chkbox'][value='Check 4']
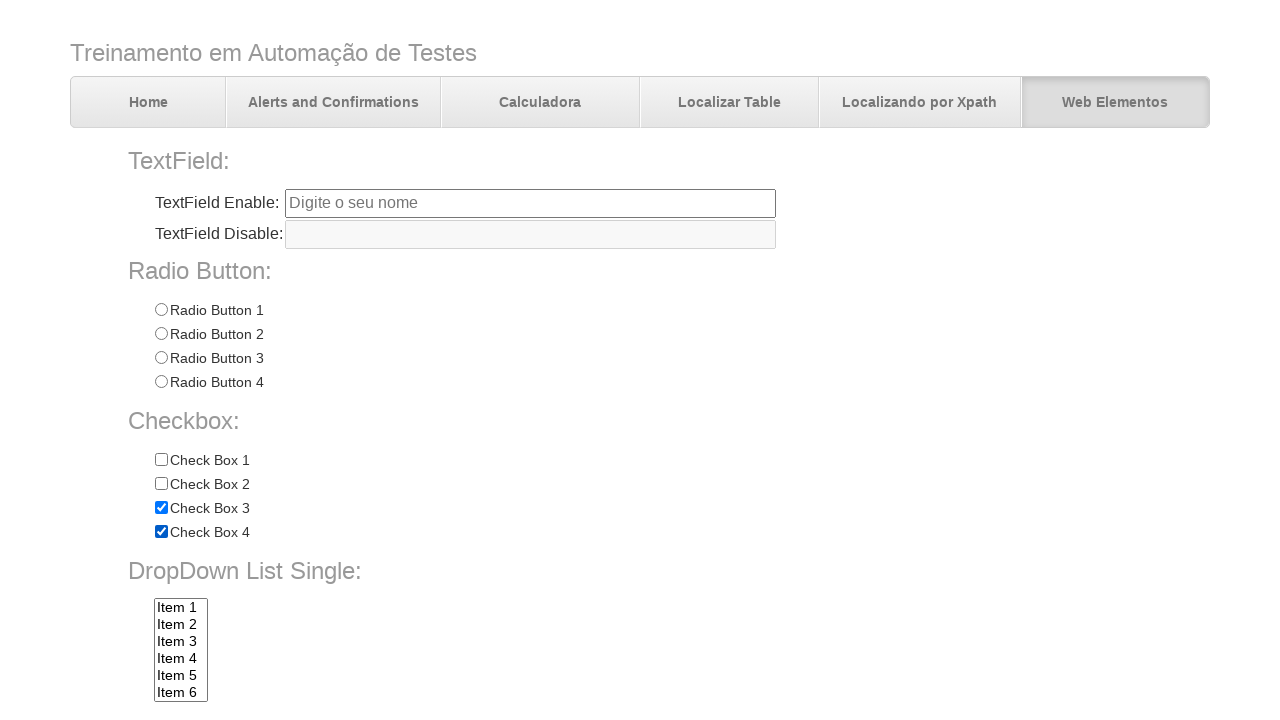

Verified checkbox 'Check 1' is unchecked
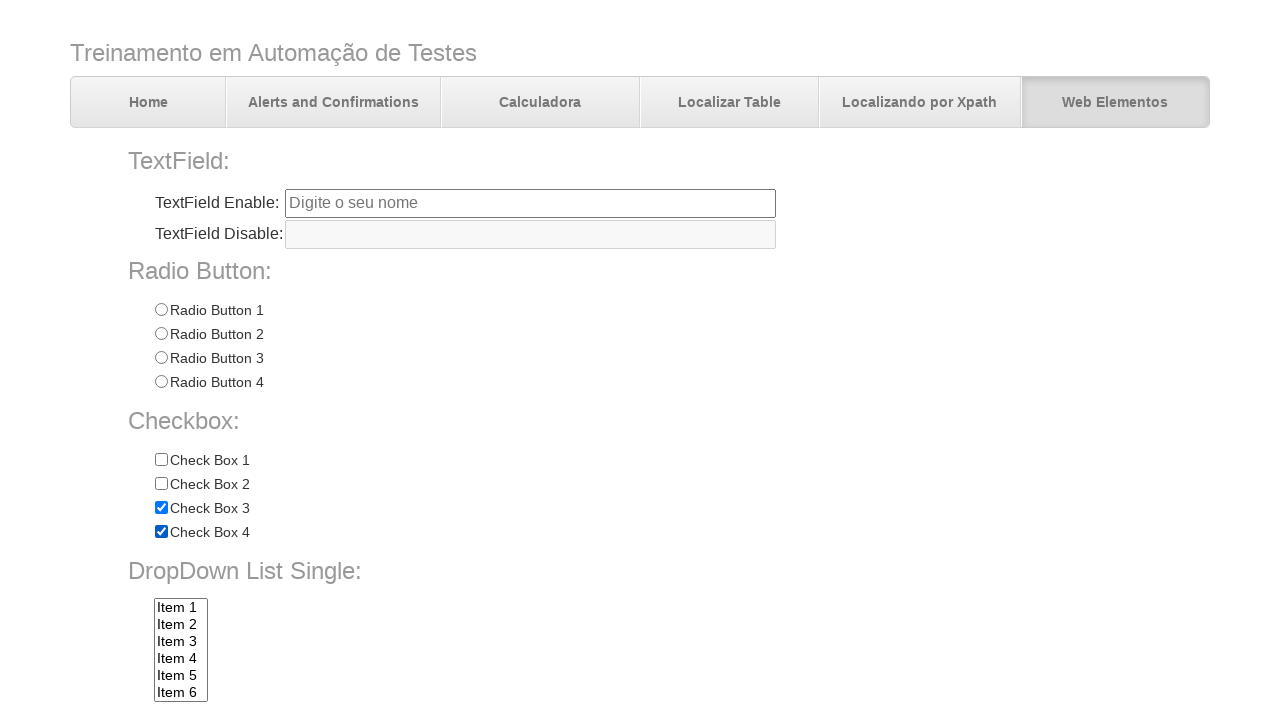

Verified checkbox 'Check 2' is unchecked
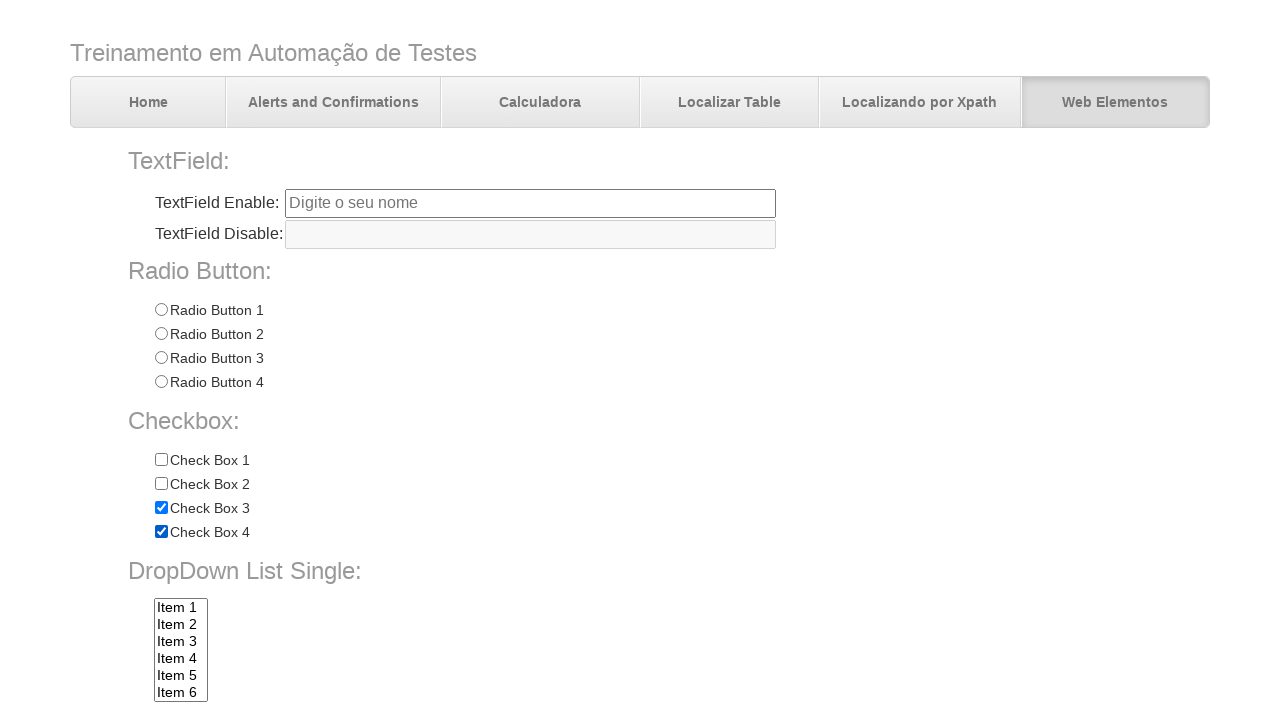

Verified checkbox 'Check 3' is checked
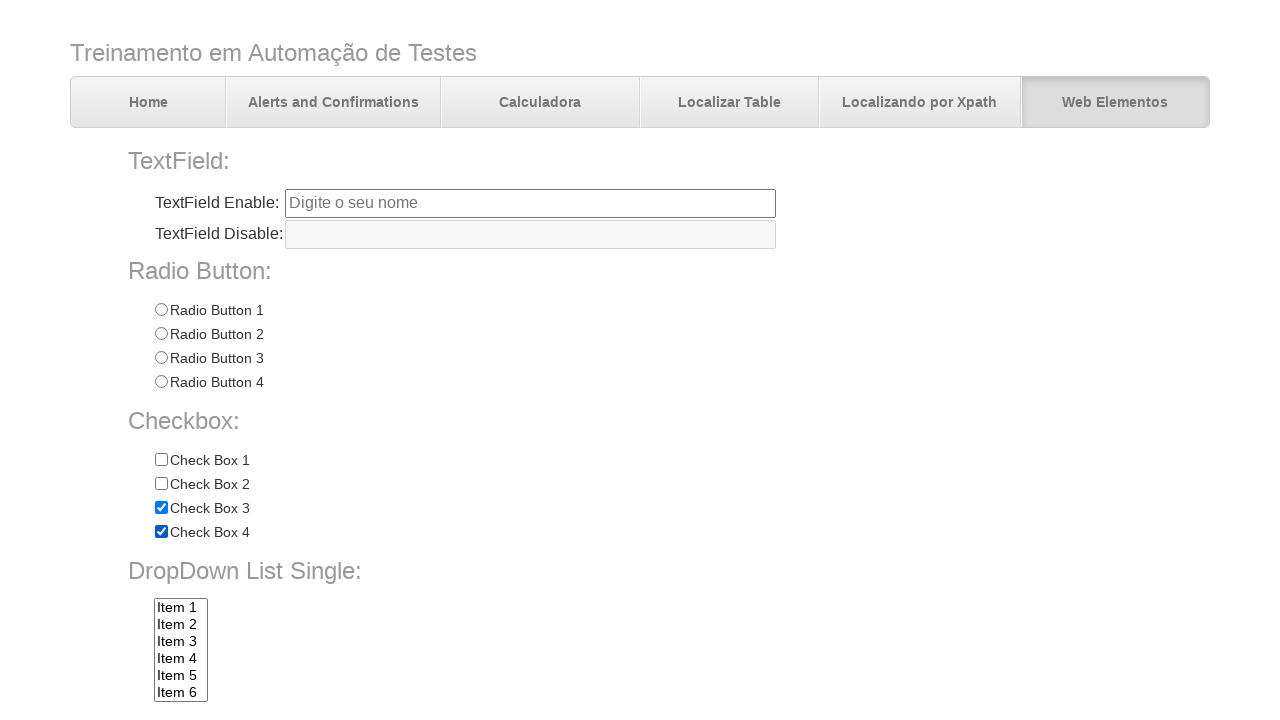

Verified checkbox 'Check 4' is checked
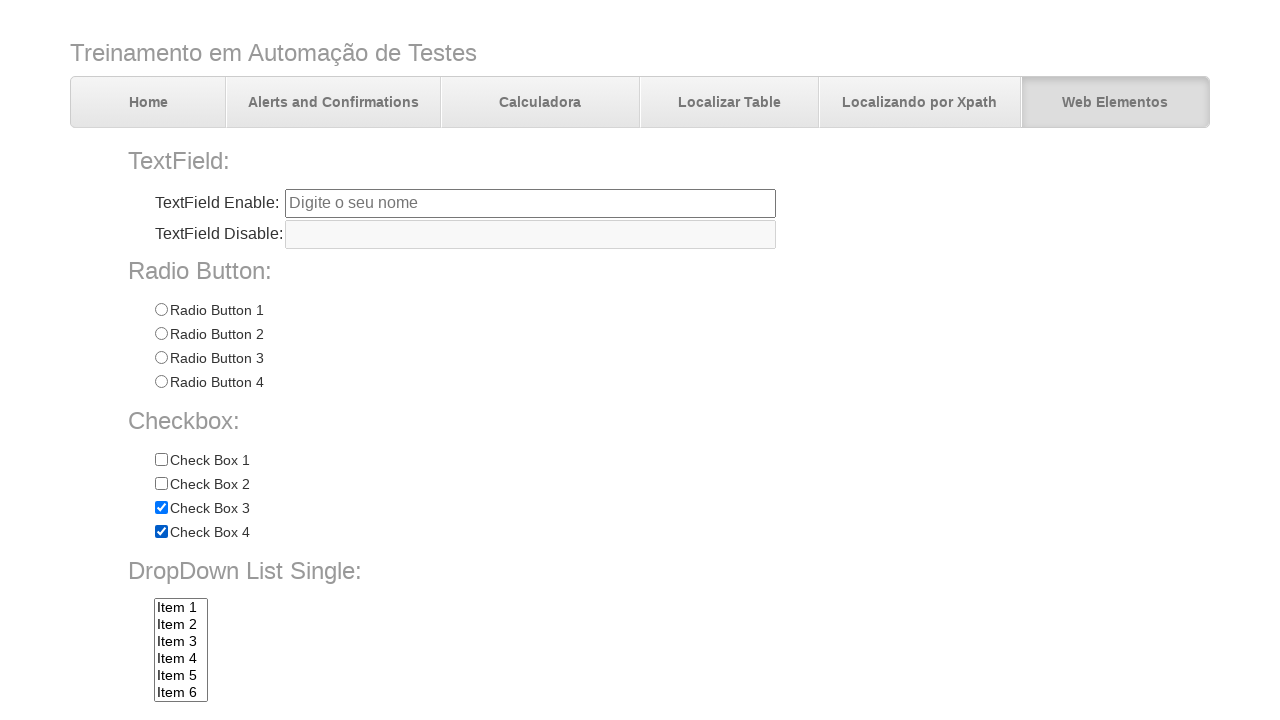

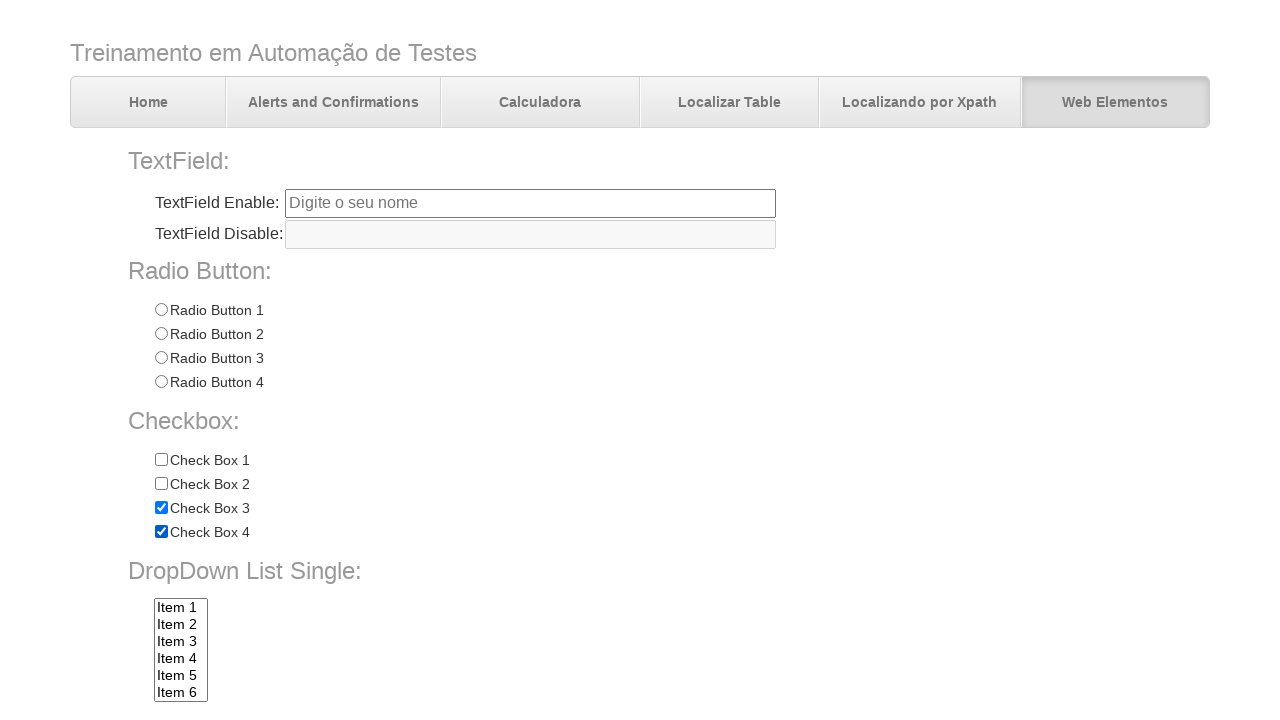